Navigates to Tizag HTML tutorial, goes to the checkboxes page, and checks all unchecked checkboxes on the page

Starting URL: http://tizag.com

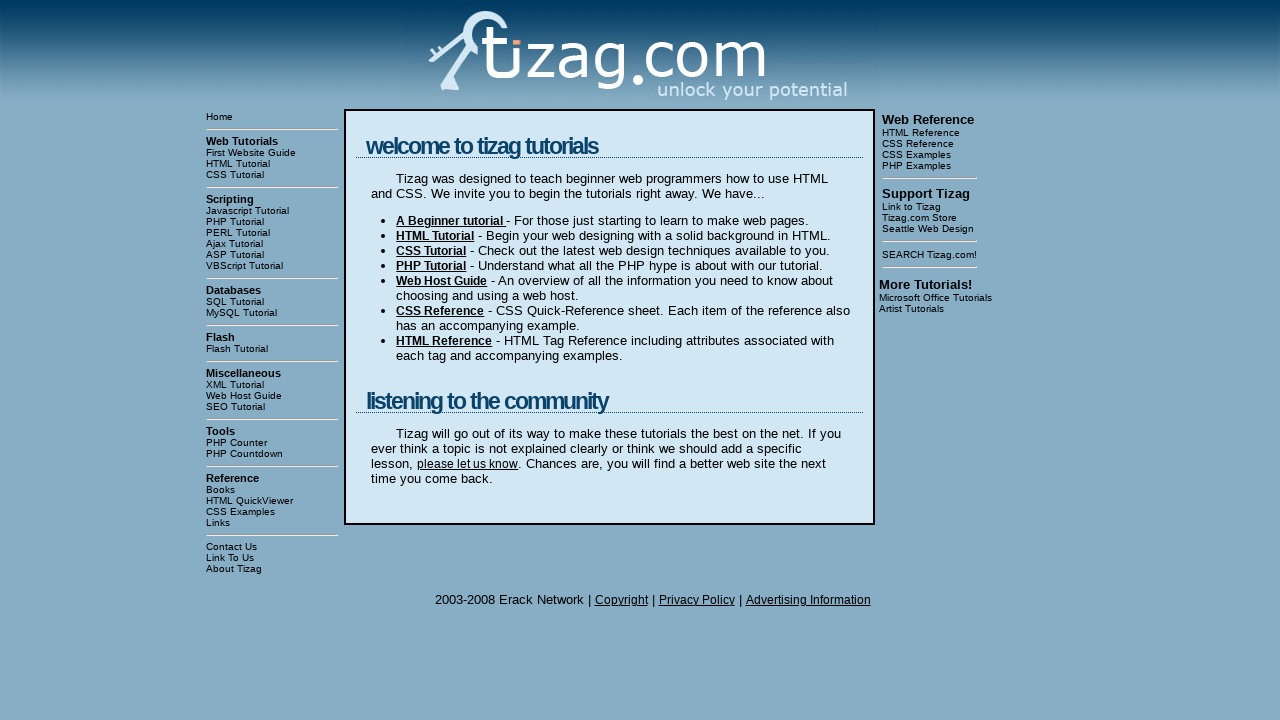

Clicked on HTML Tutorial link at (272, 164) on text='HTML Tutorial'
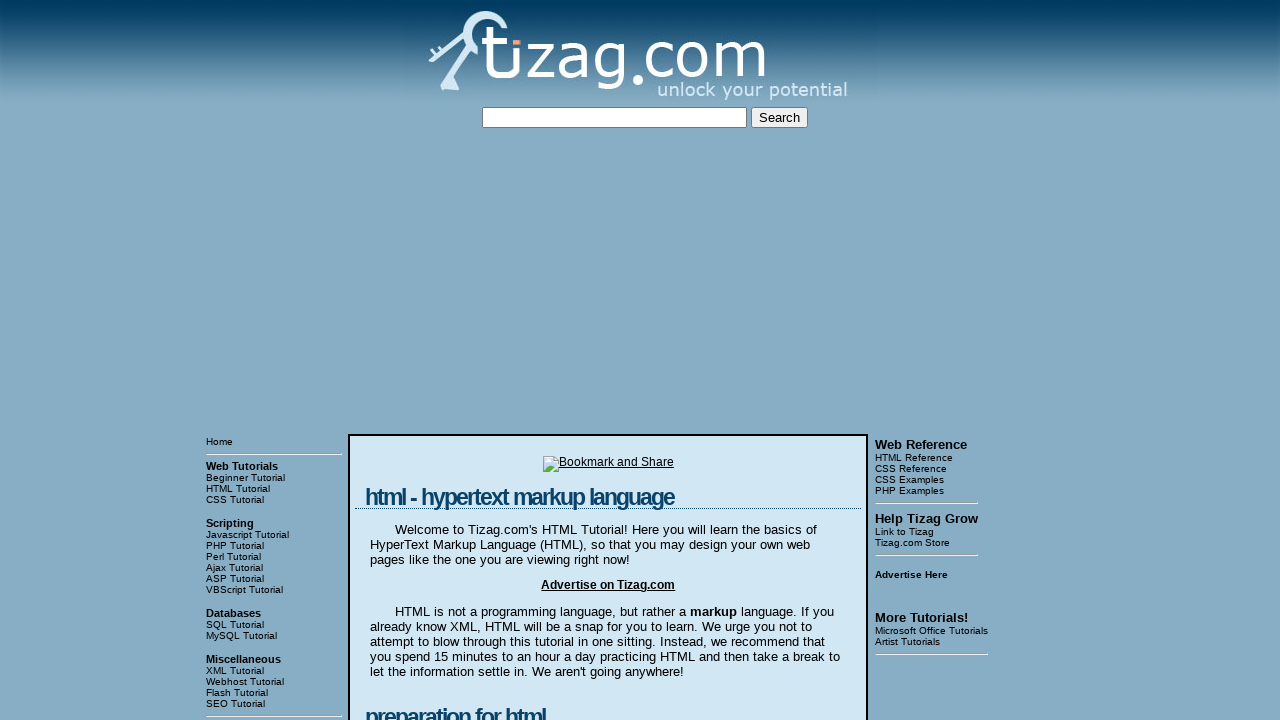

Clicked on HTML Checkboxes link at (274, 360) on text=/HTML - Checkb/
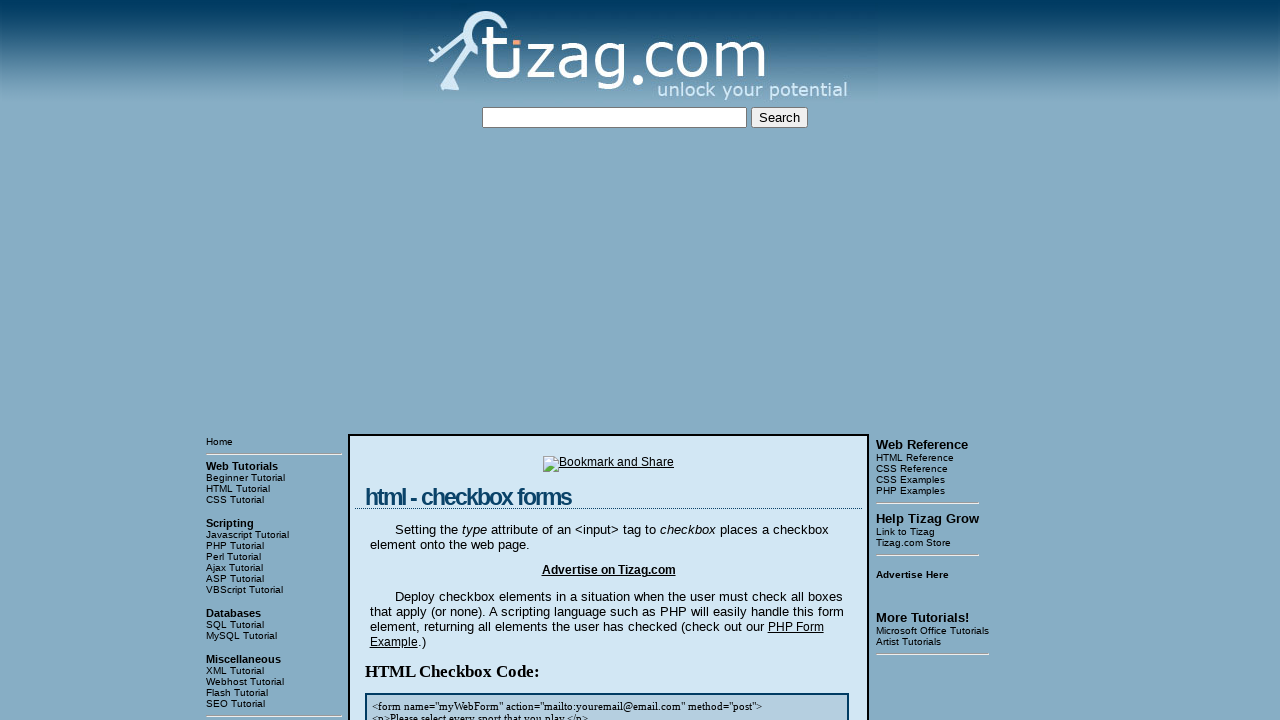

Waited for checkboxes to load on the page
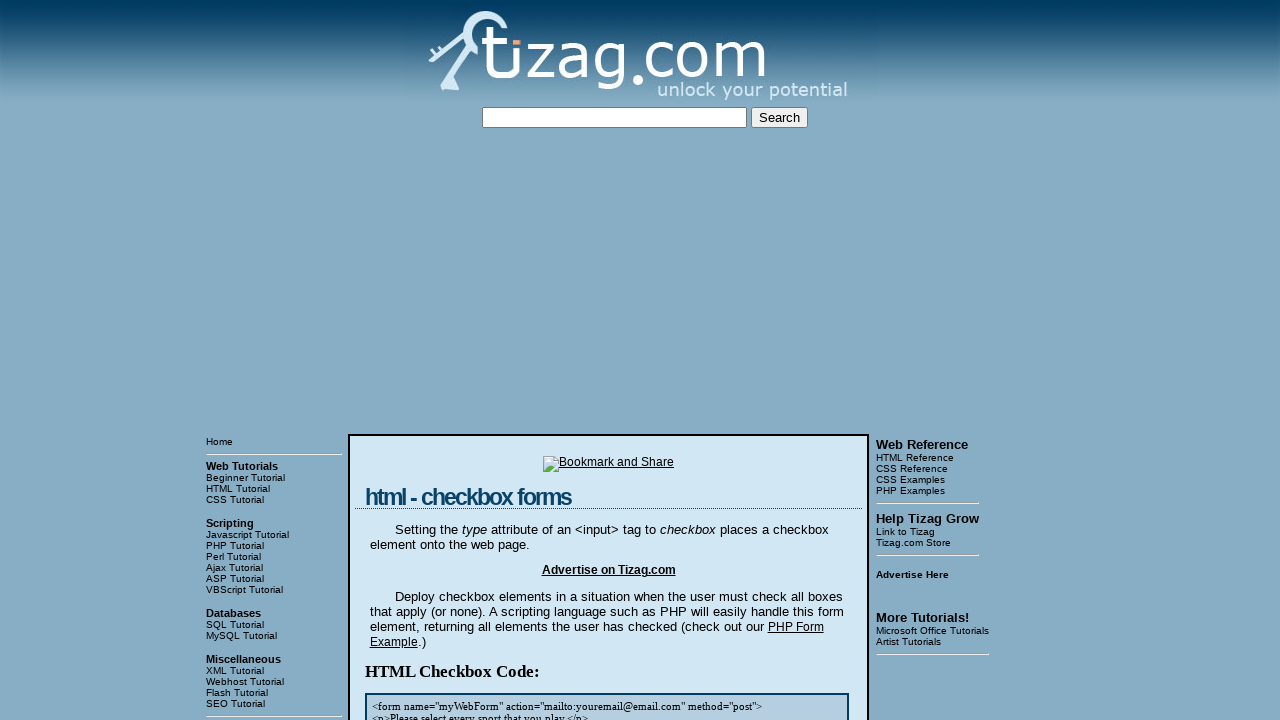

Found 8 checkboxes on the page
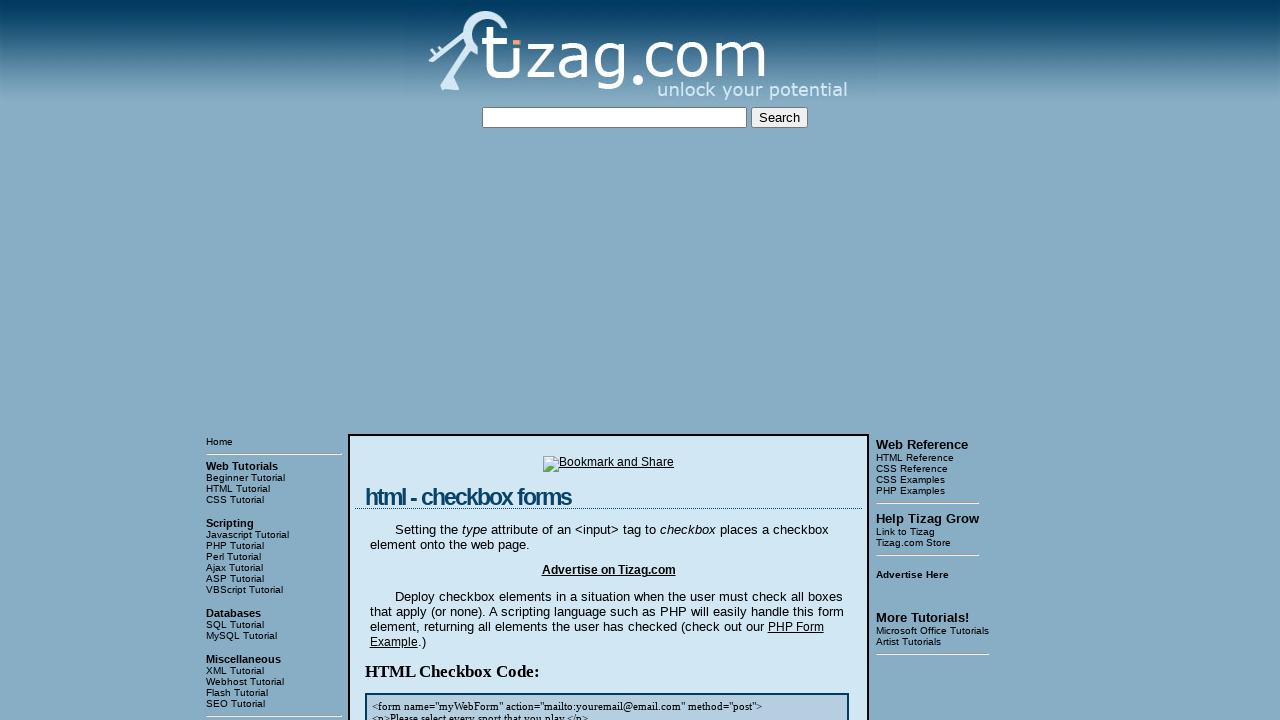

Checked an unchecked checkbox
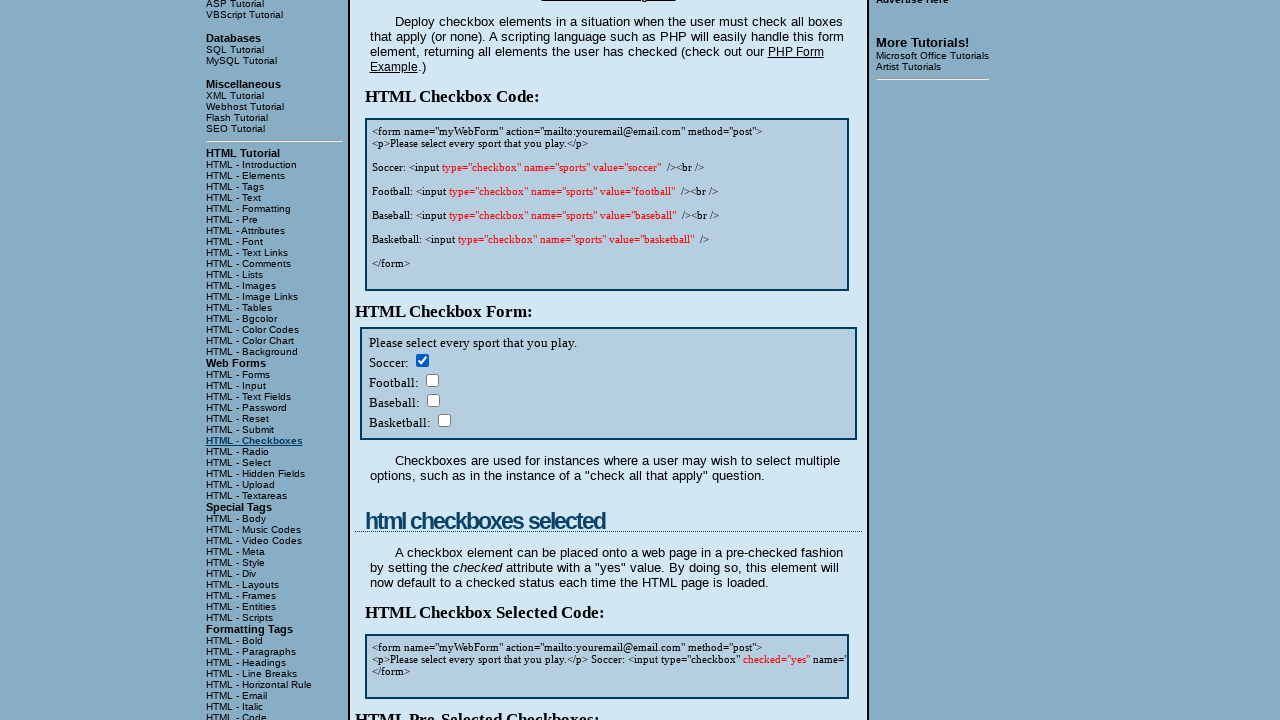

Checked an unchecked checkbox
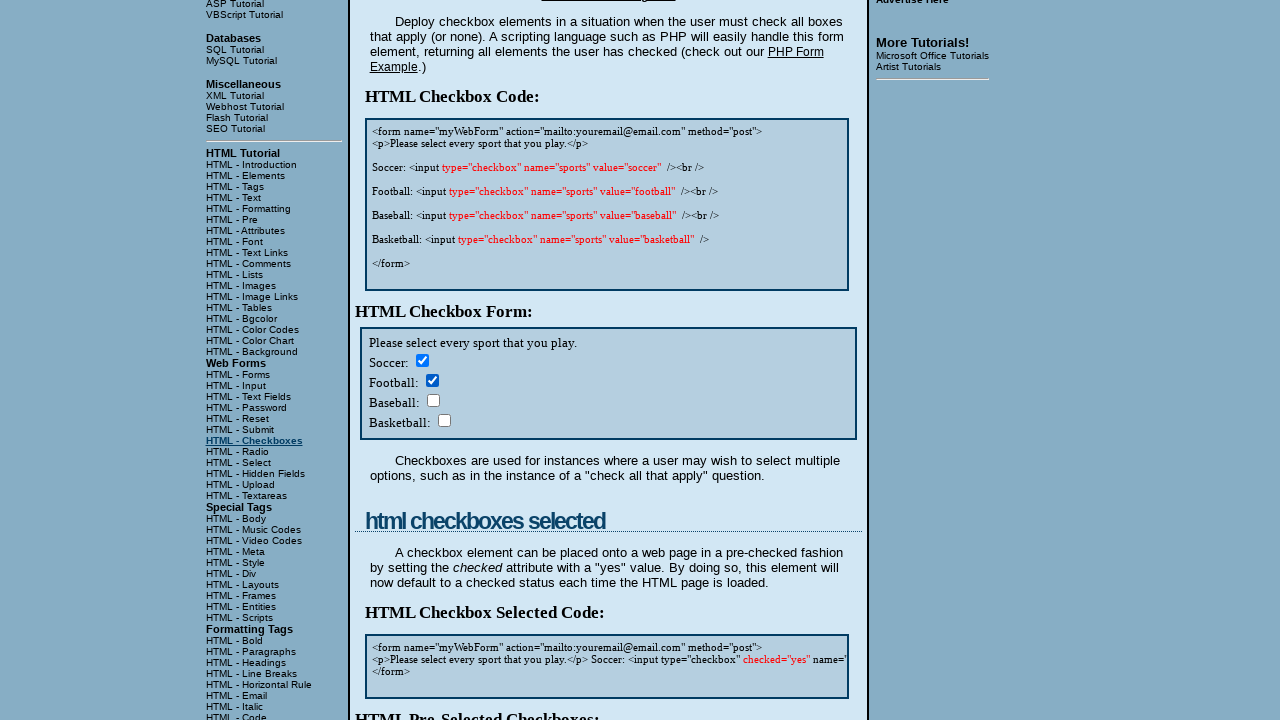

Checked an unchecked checkbox
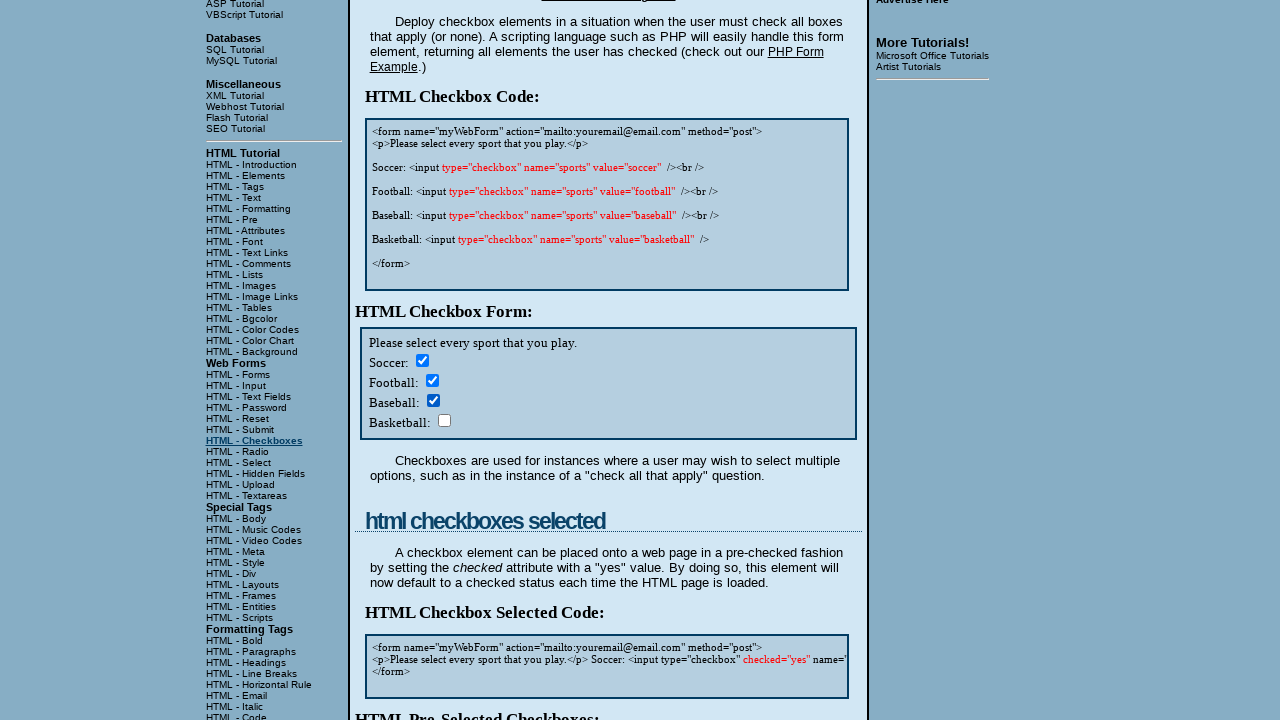

Checked an unchecked checkbox
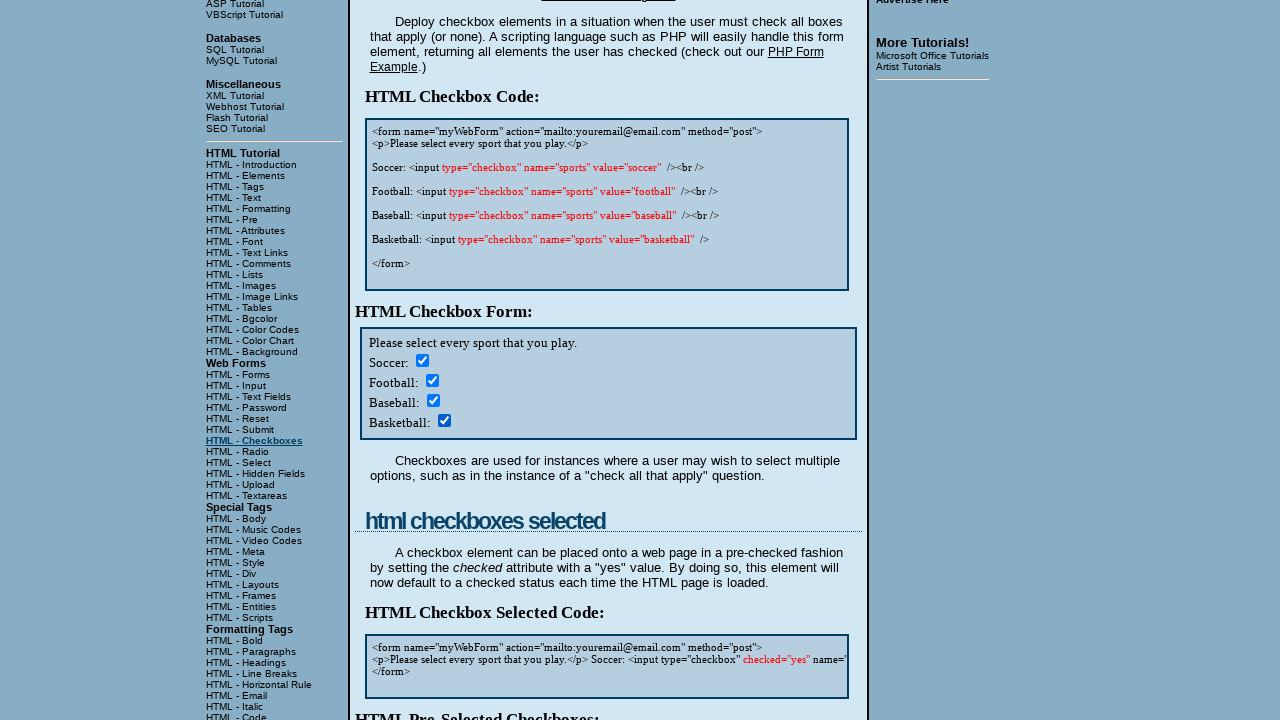

Checked an unchecked checkbox
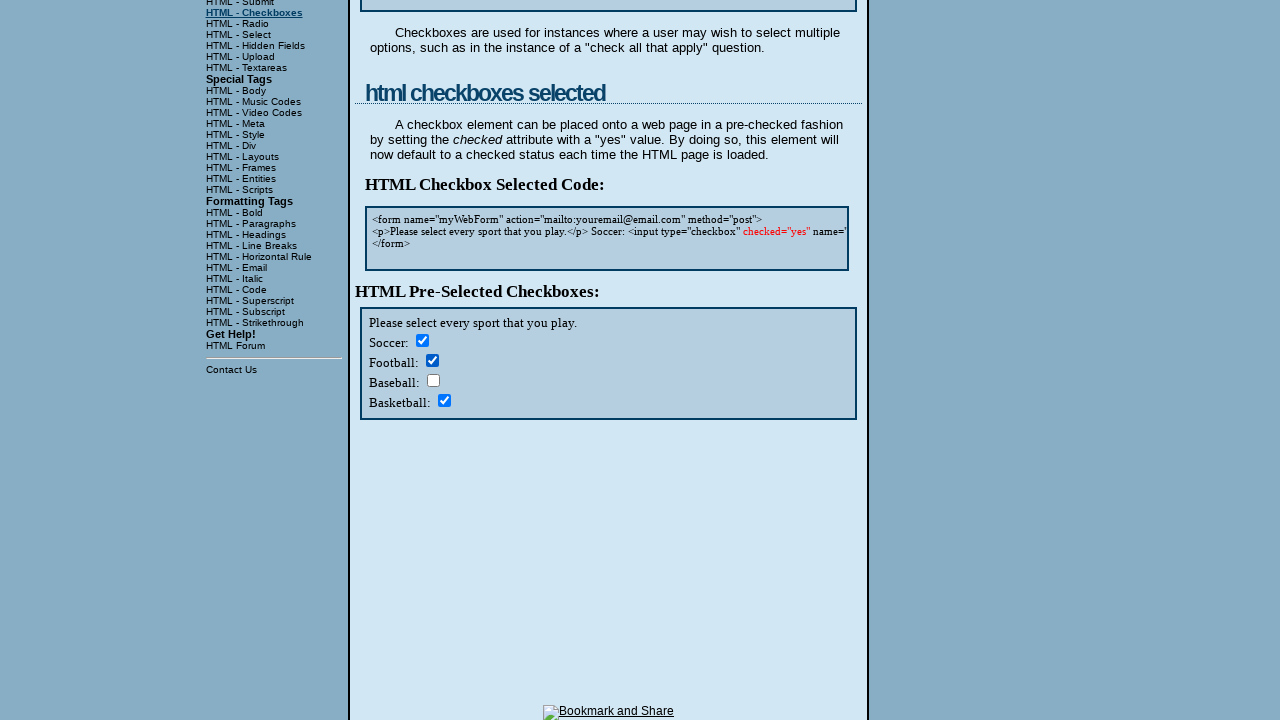

Checked an unchecked checkbox
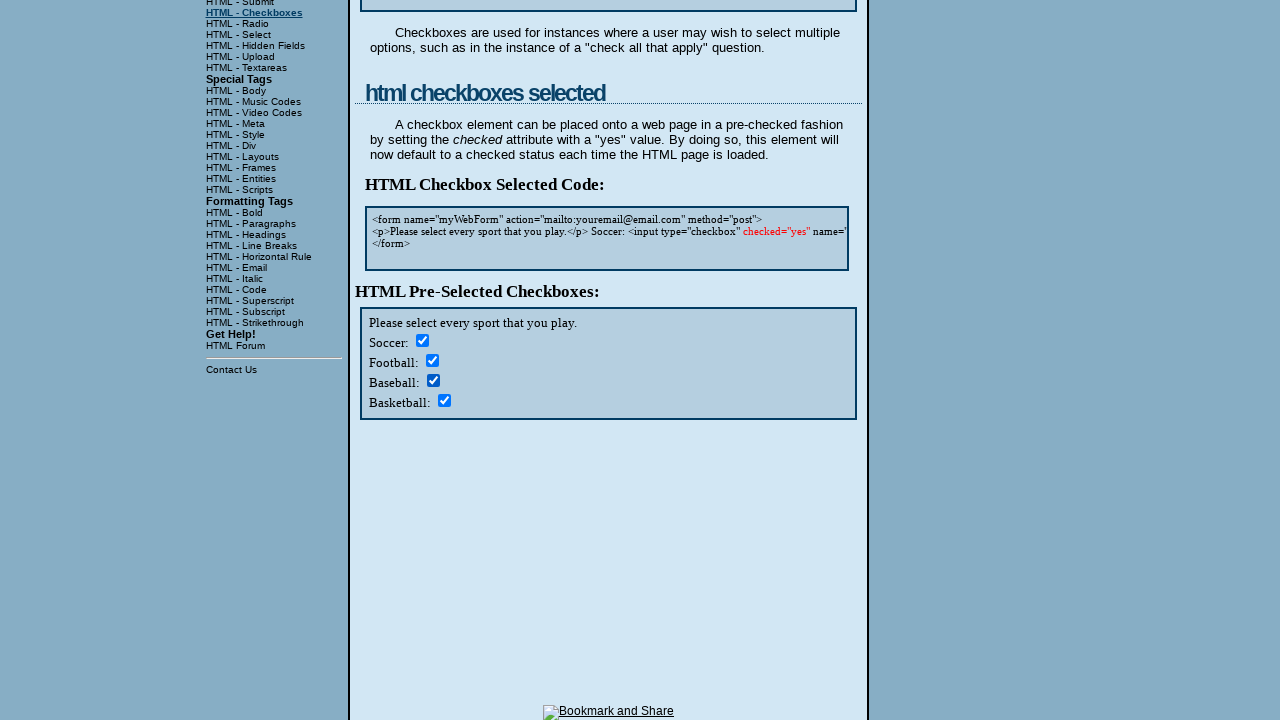

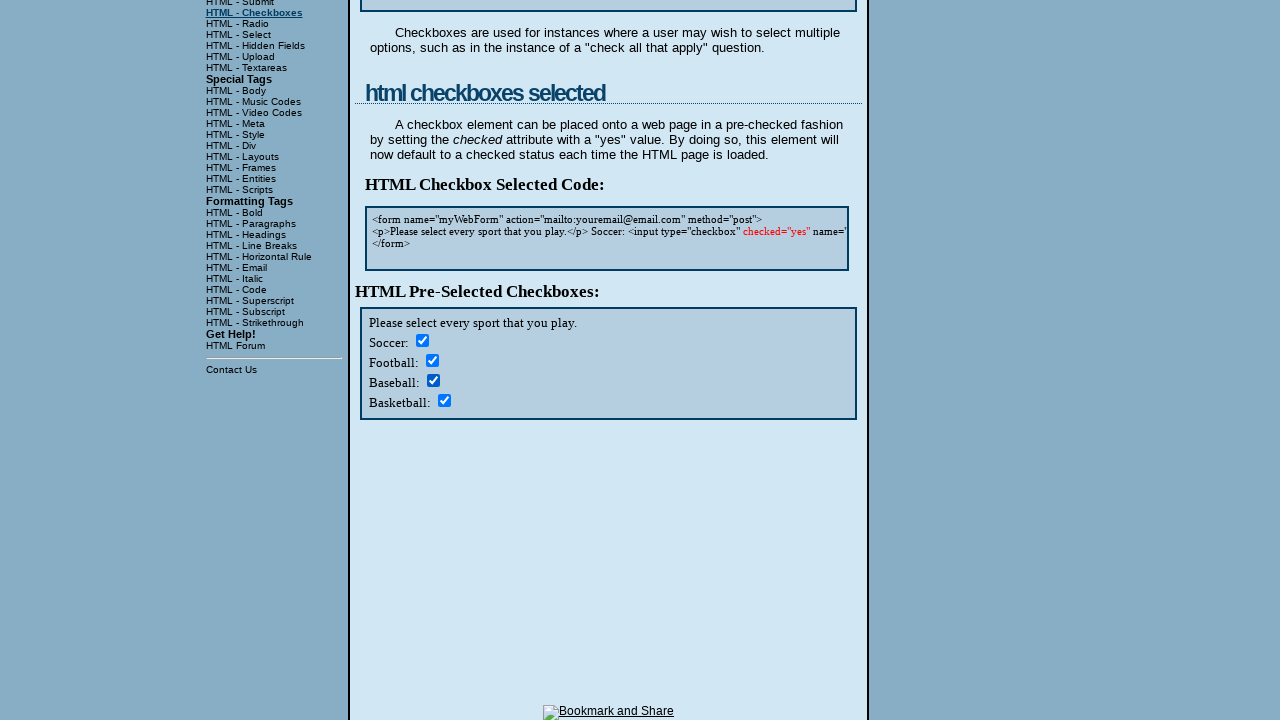